Tests the age form by entering name and age values and submitting to verify the result message

Starting URL: https://acctabootcamp.github.io/site/examples/age

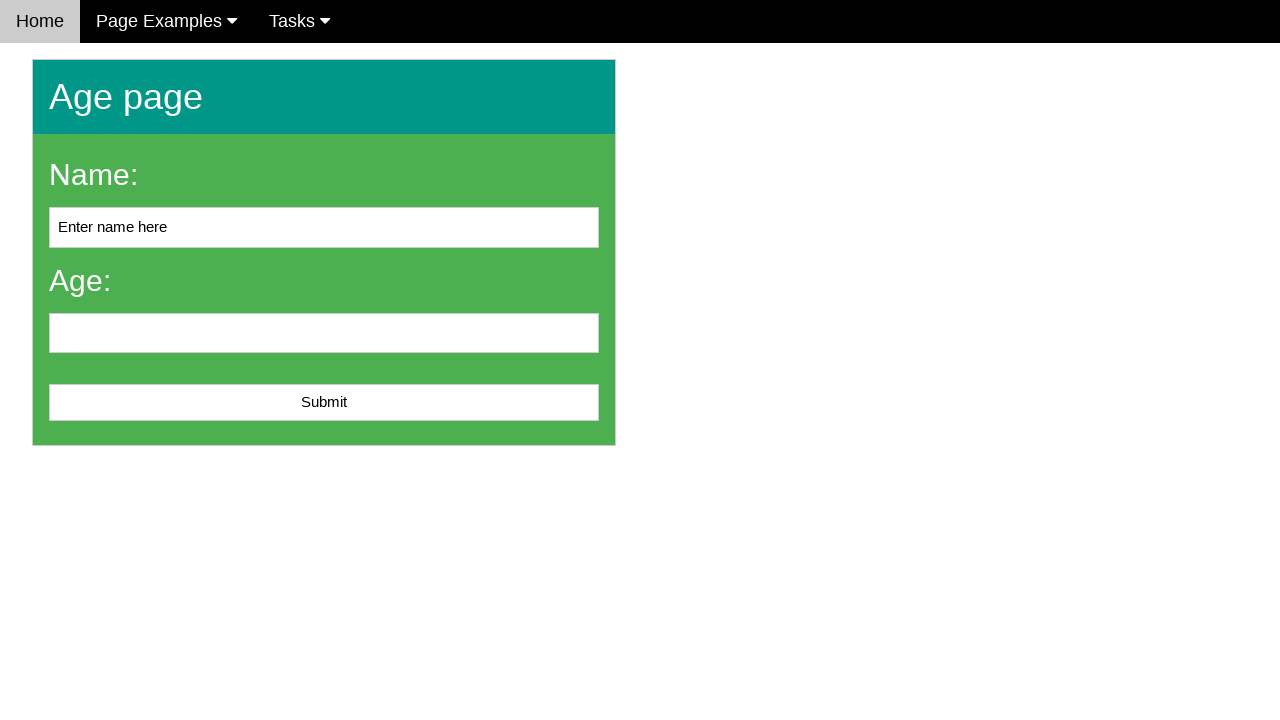

Cleared the name input field on #name
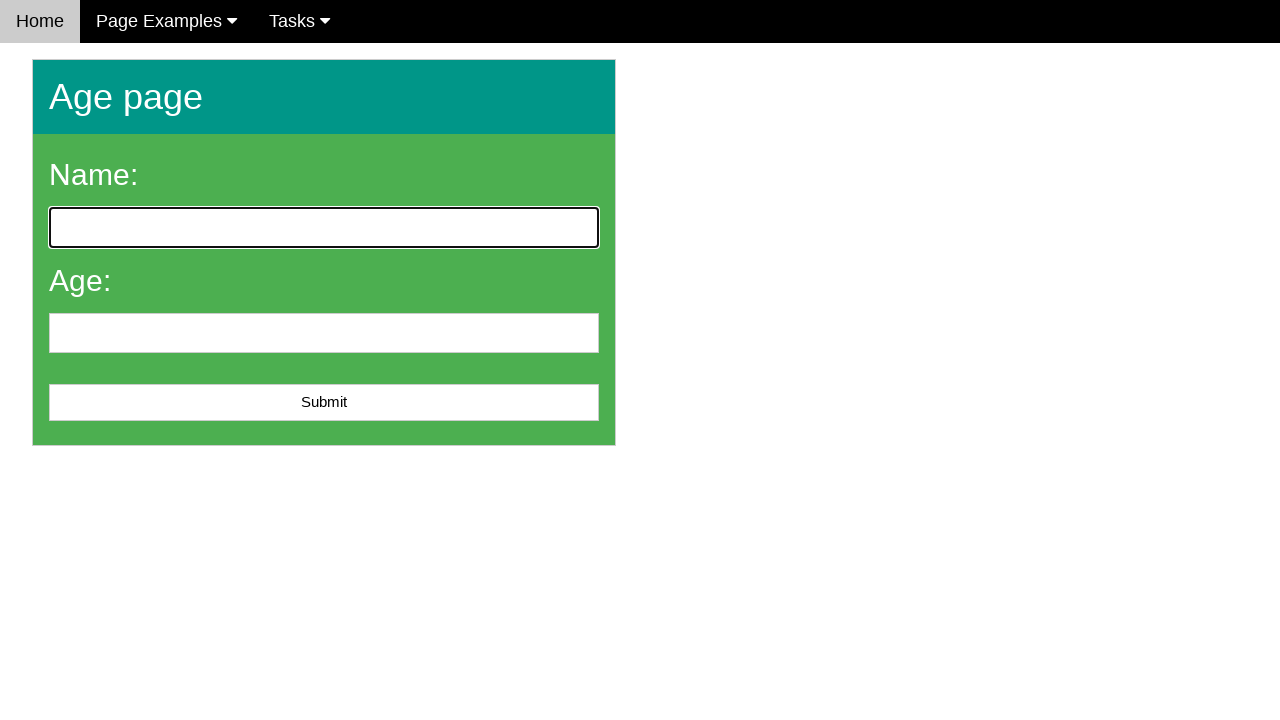

Filled name field with 'John Smith' on #name
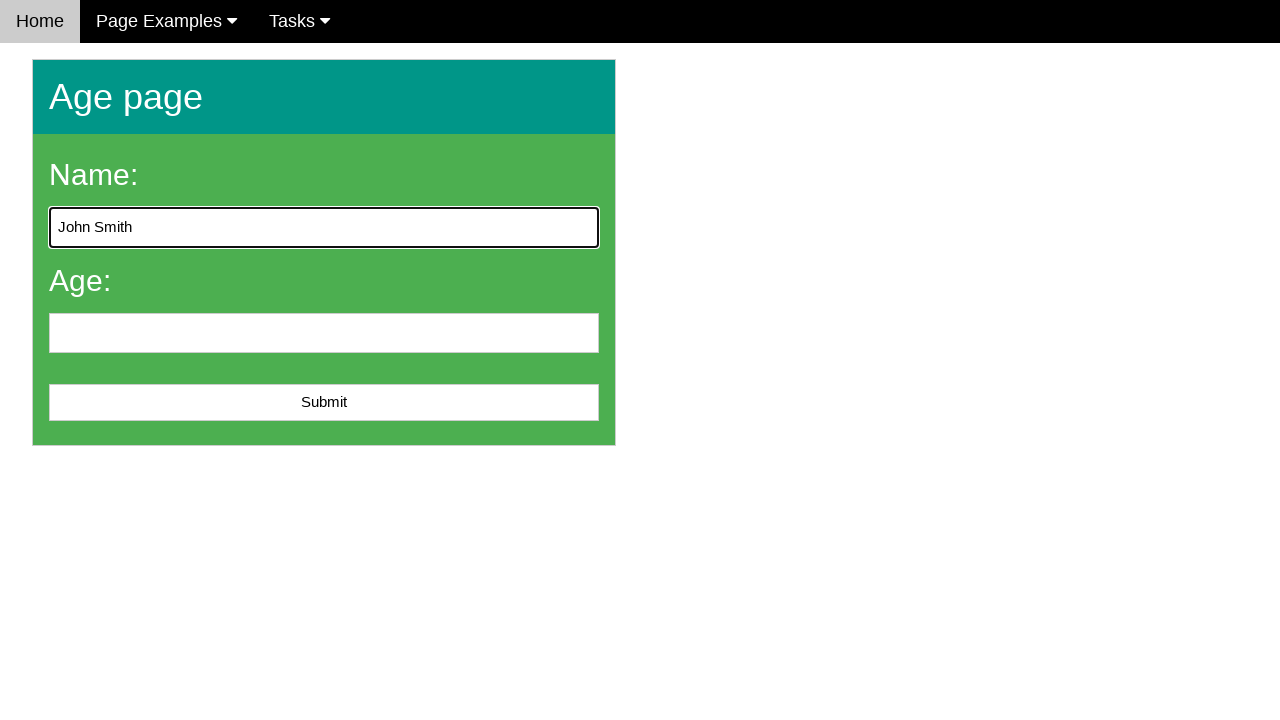

Filled age field with '25' on #age
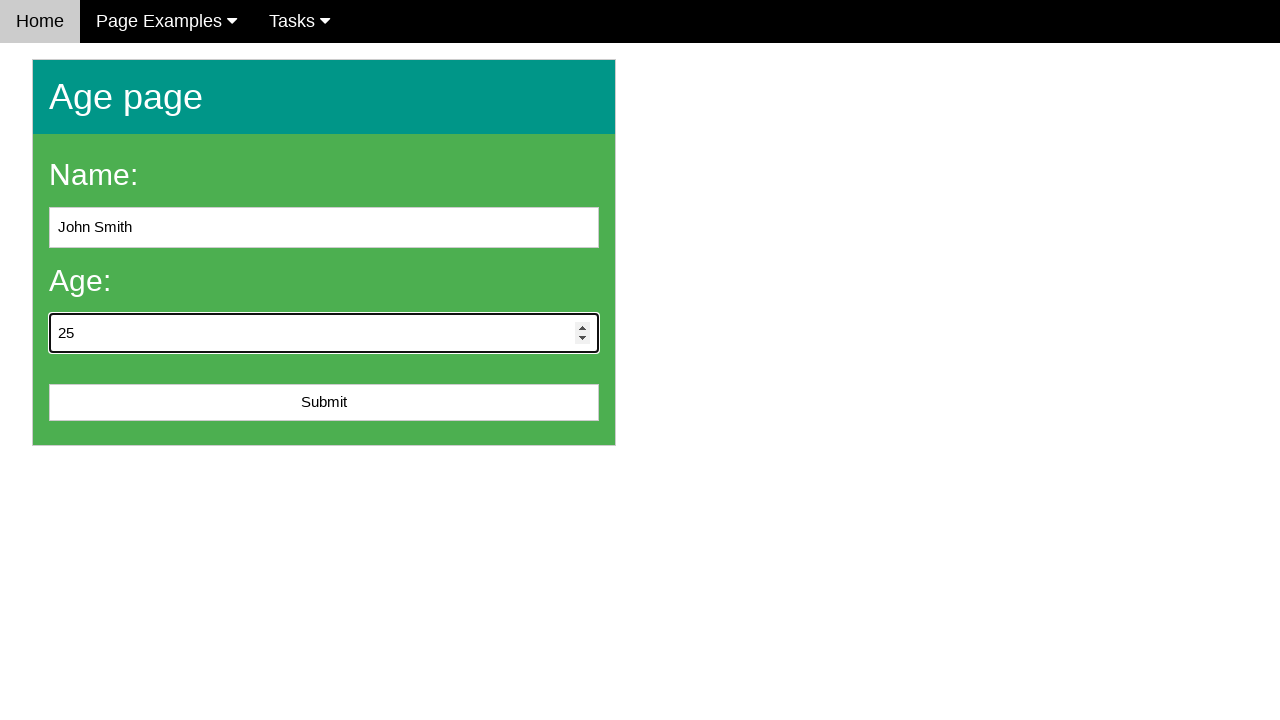

Clicked submit button to submit the form at (324, 403) on #submit
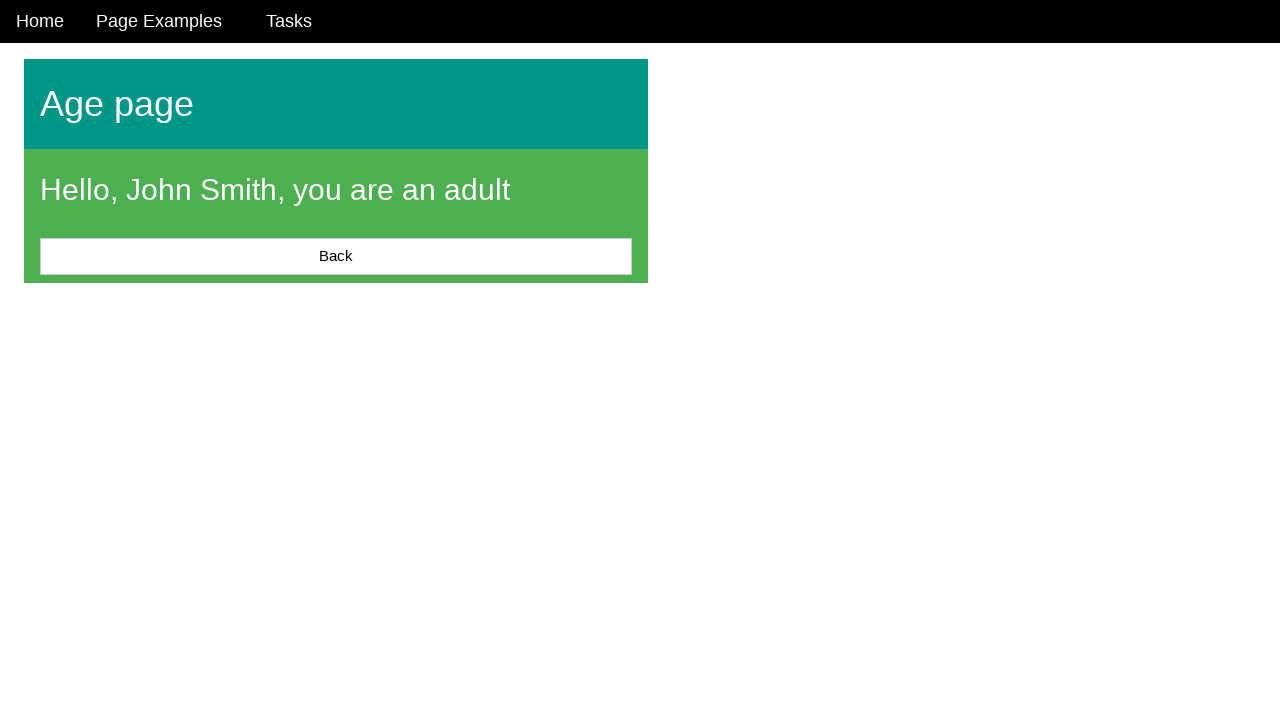

Result message appeared after form submission
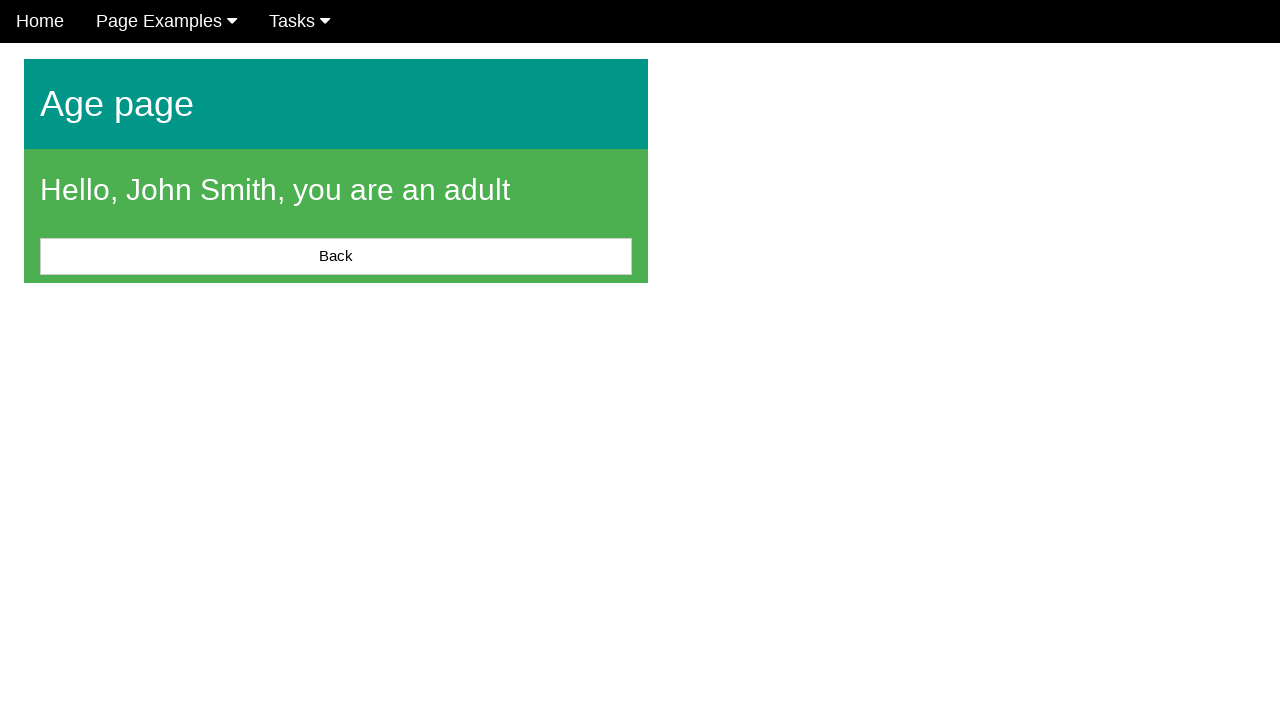

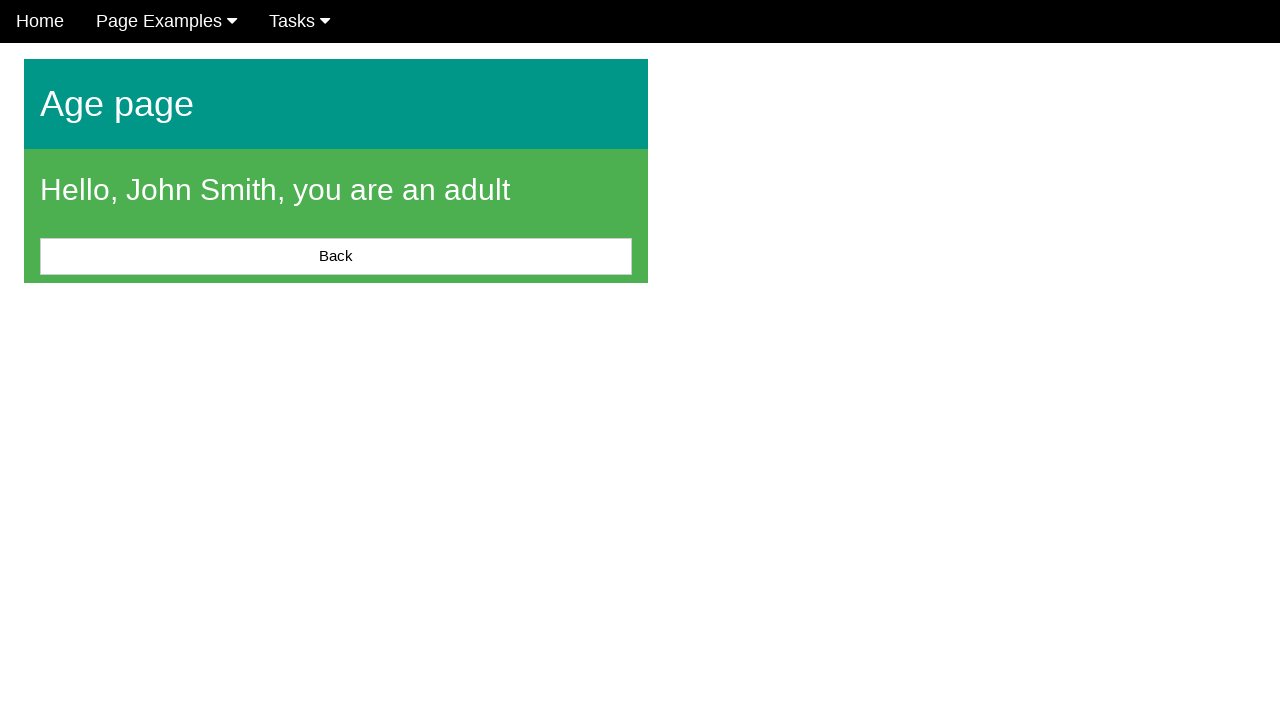